Tests opening a new tab, searching for a course, and verifying the result

Starting URL: https://www.letskodeit.com/practice

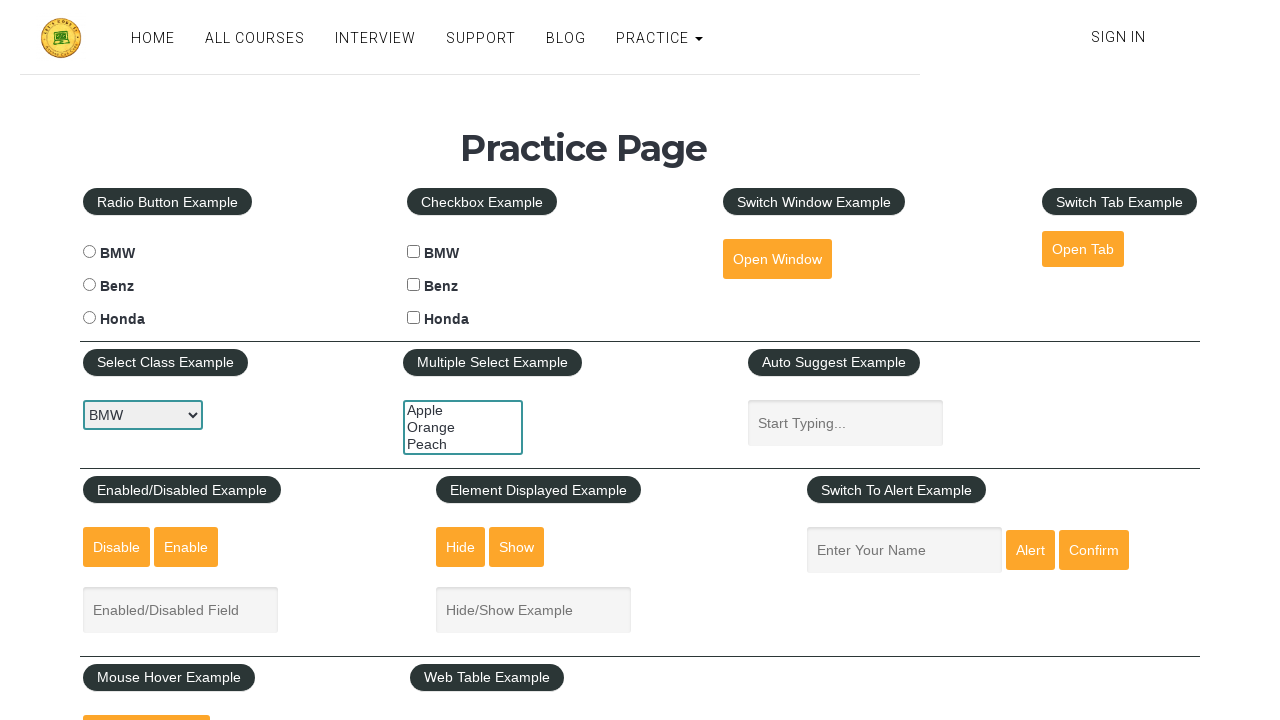

Clicked 'Open Tab' link to open new tab at (1083, 249) on a >> internal:has-text="Open Tab"i
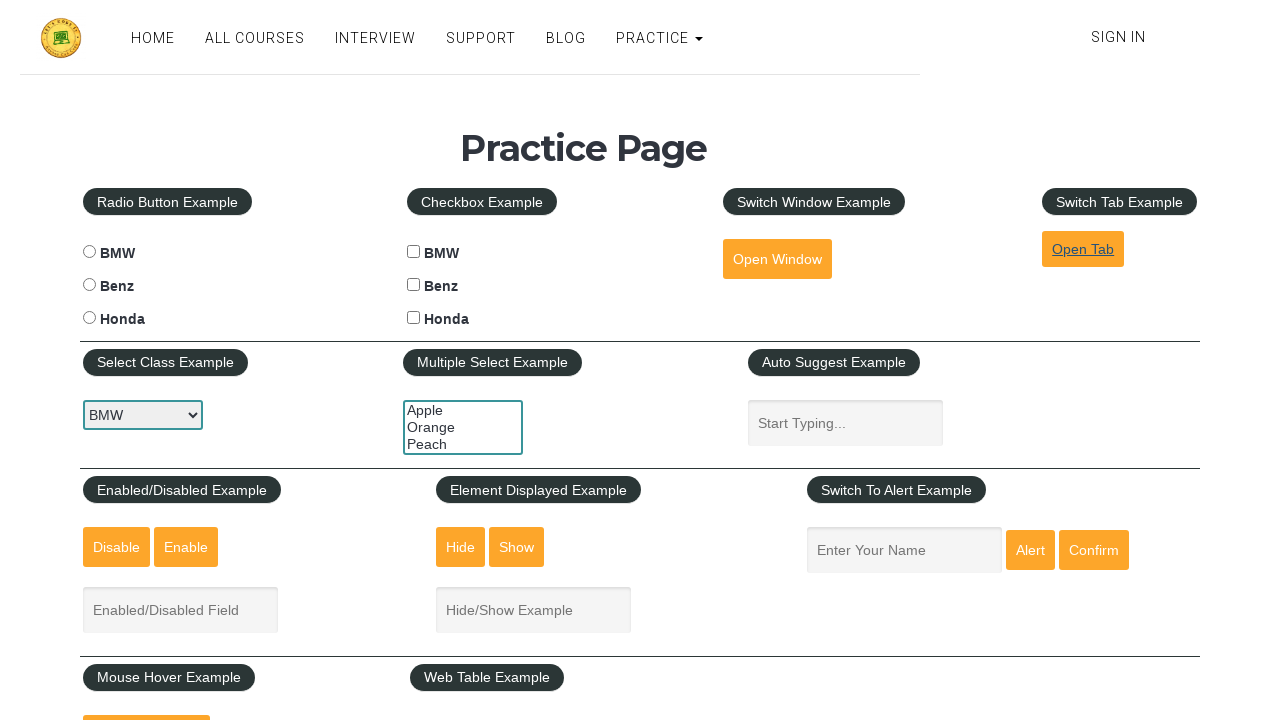

New tab opened and captured
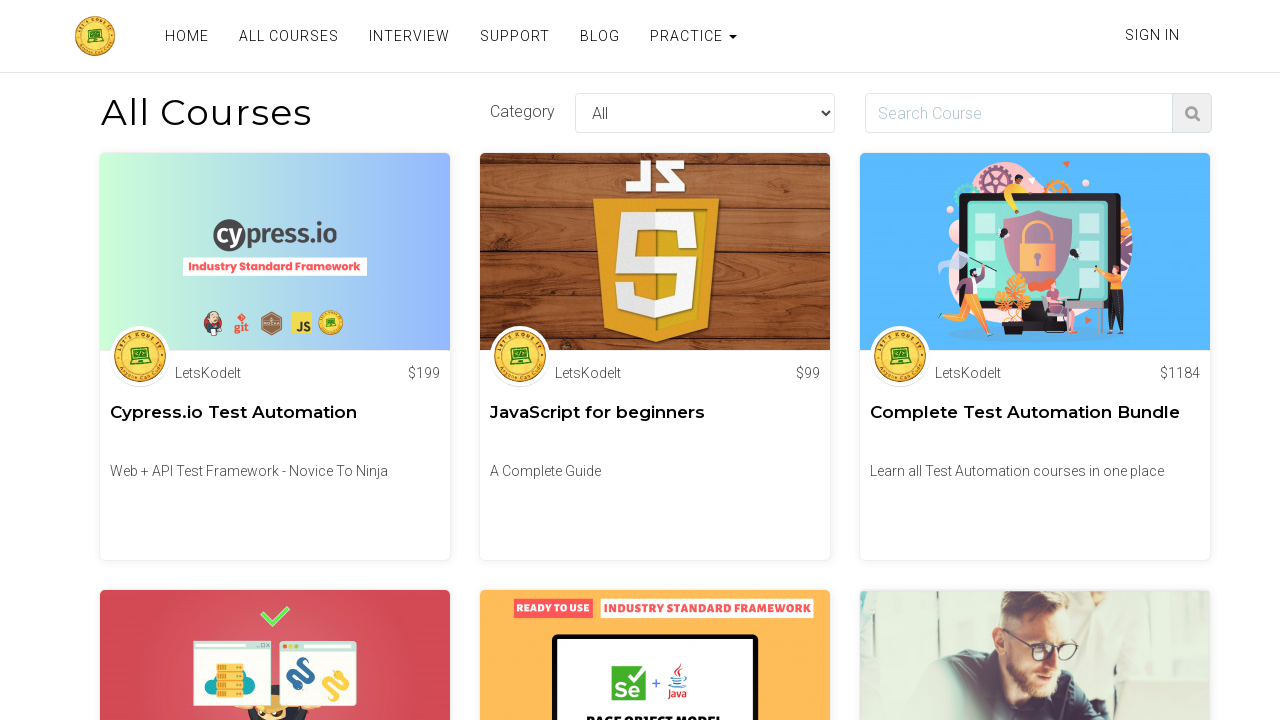

Filled search field with 'javascript' in new tab on internal:attr=[placeholder="Search Course"i]
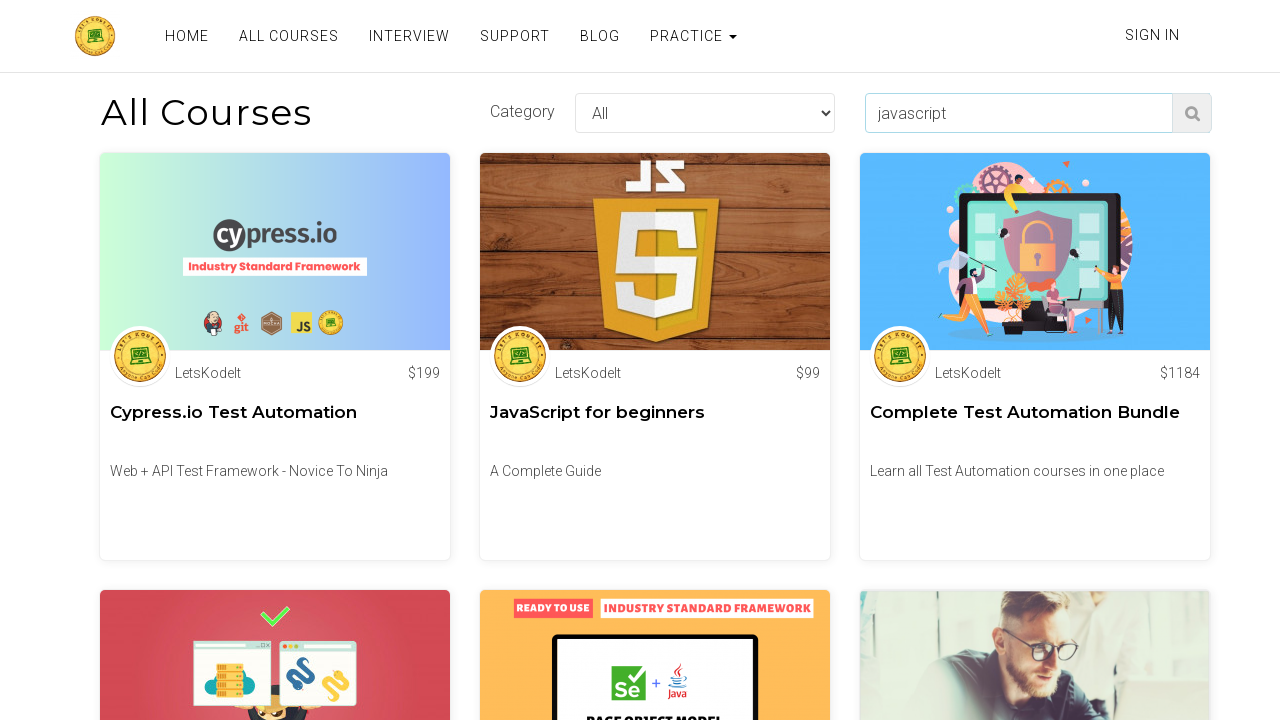

Clicked search button to find javascript course at (1192, 113) on .find-course
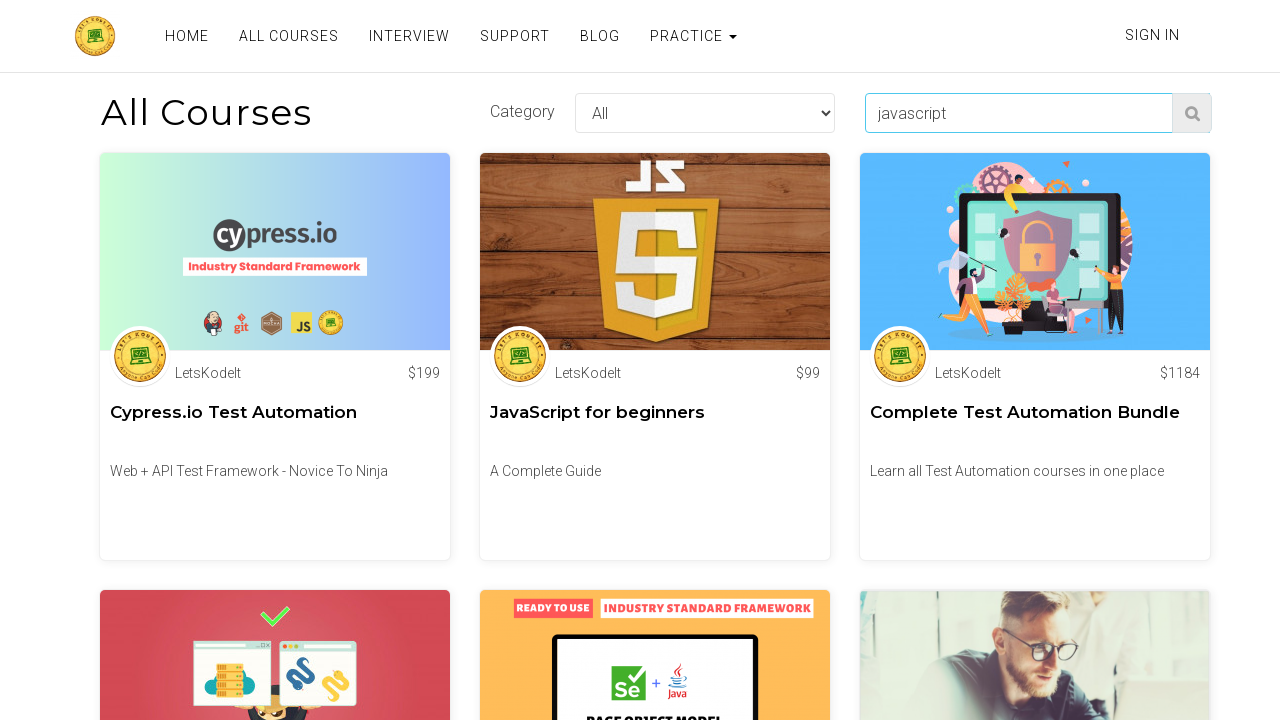

Course search results loaded successfully
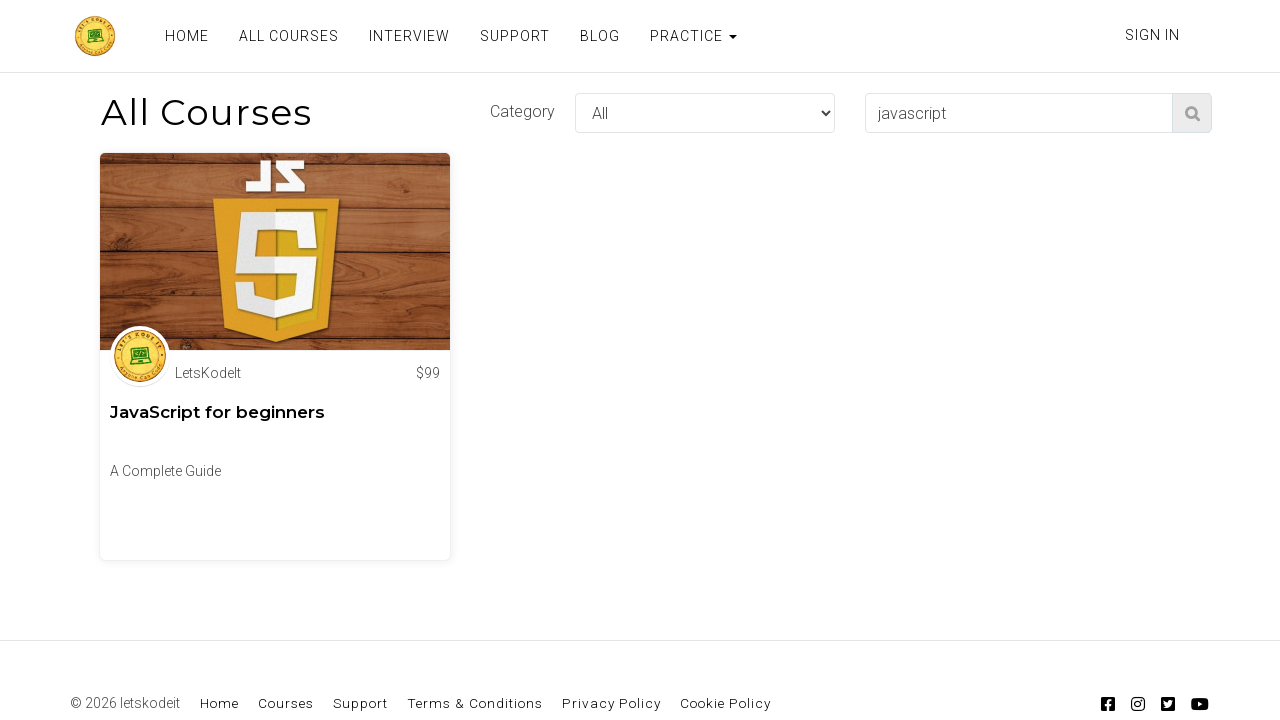

Closed new tab
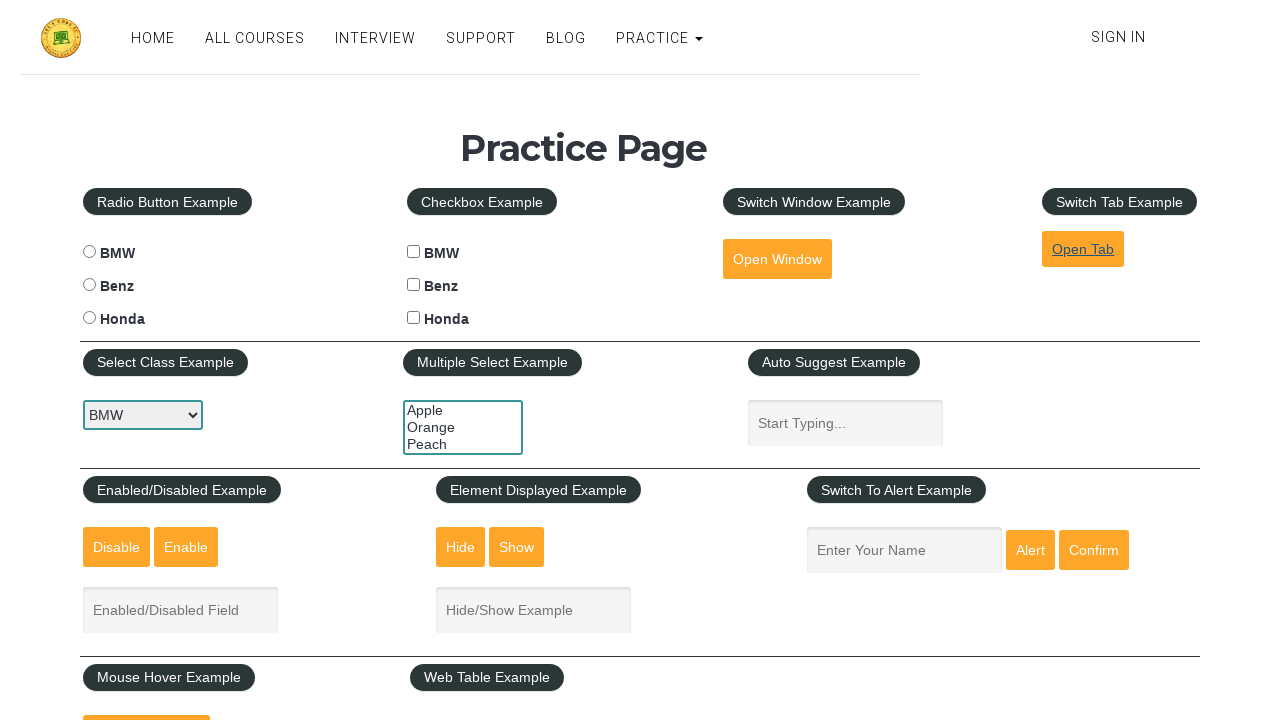

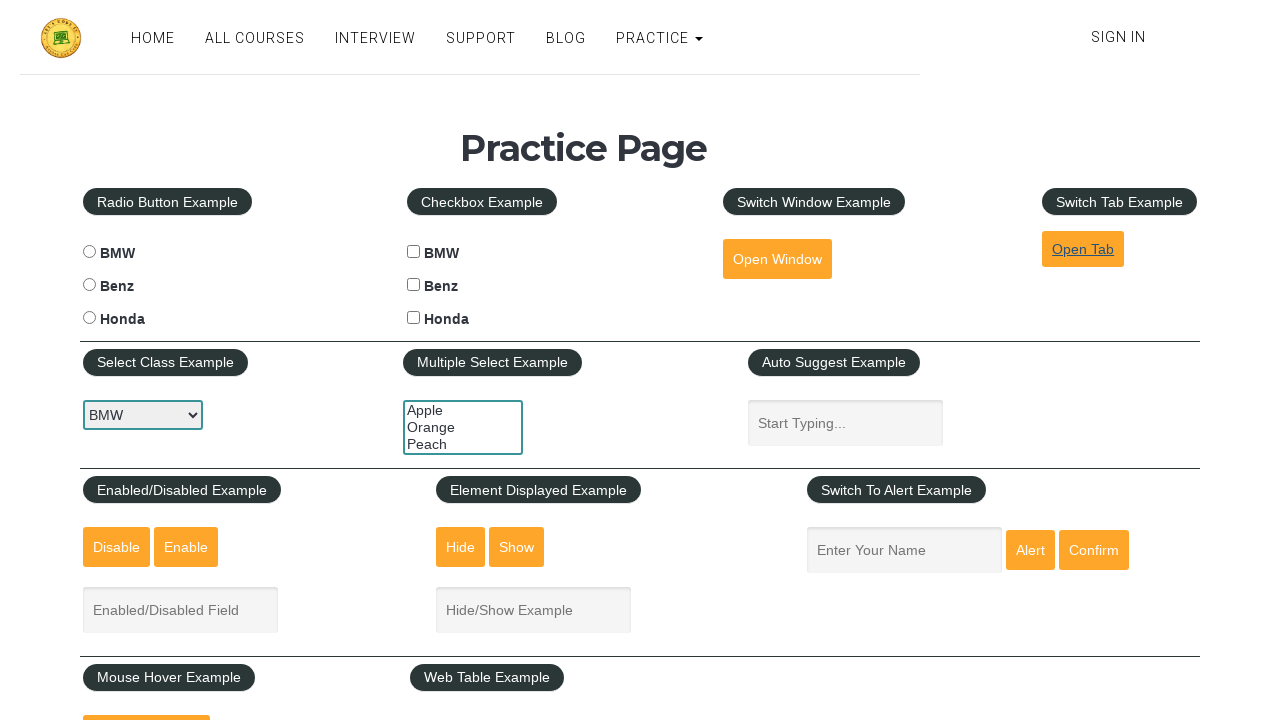